Tests checkbox functionality by verifying initial states, clicking both checkboxes to toggle them, and verifying the state changes.

Starting URL: http://the-internet.herokuapp.com/checkboxes

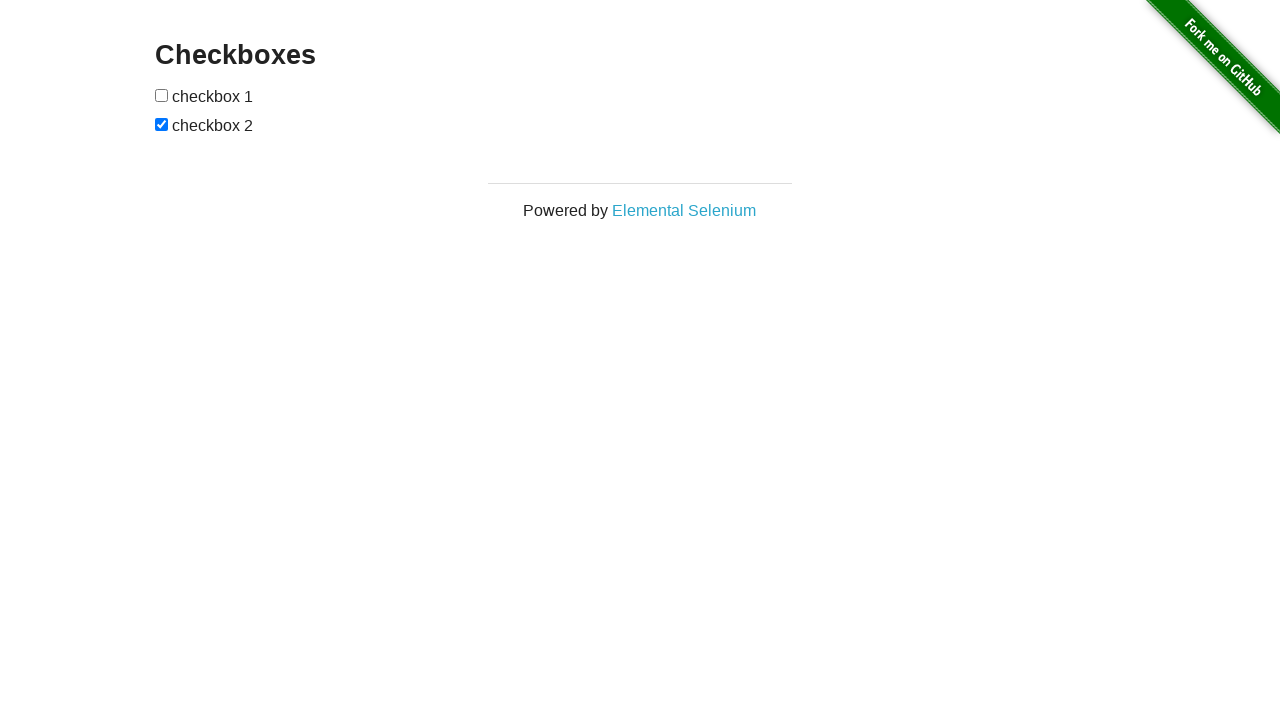

Located first checkbox element
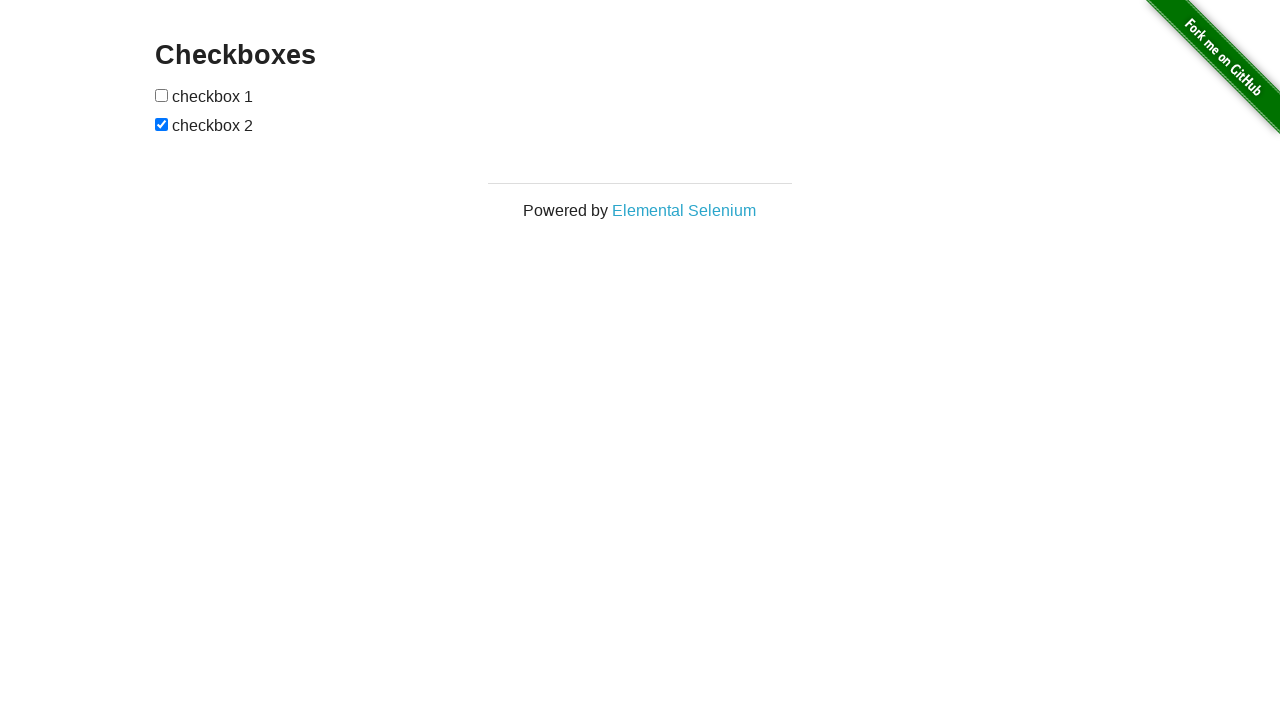

Verified first checkbox is not checked initially
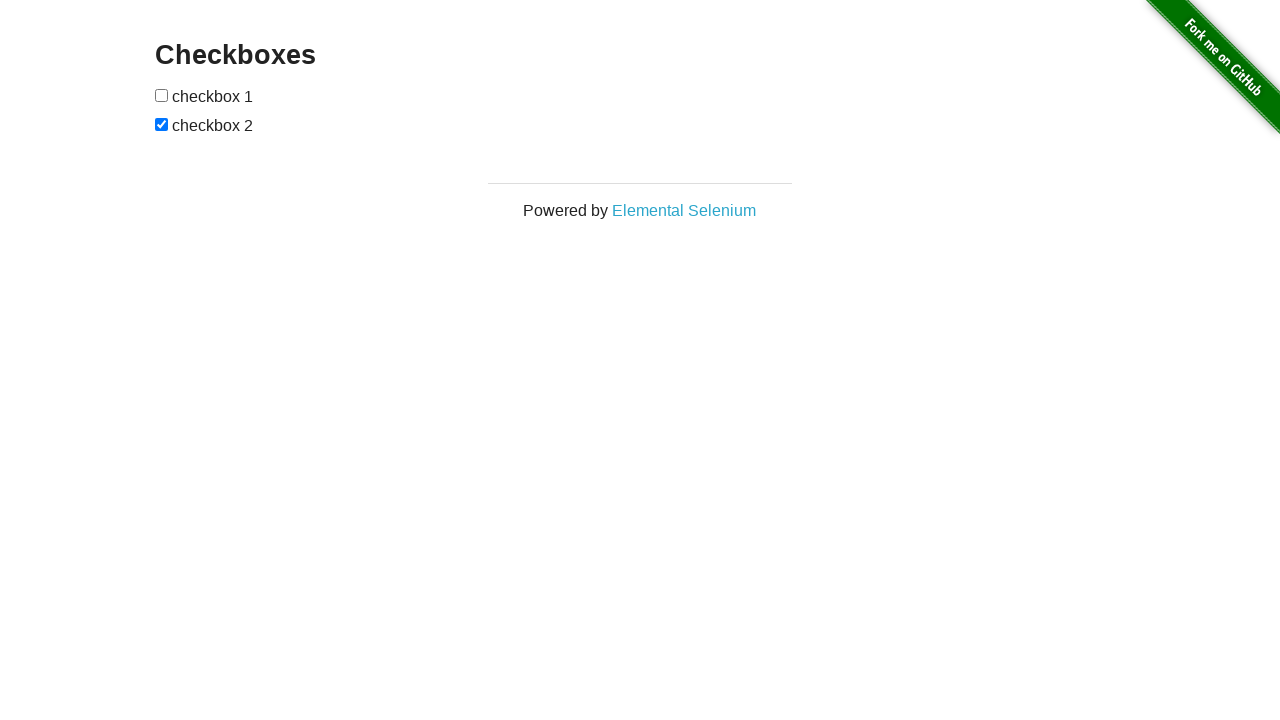

Clicked first checkbox to toggle it at (162, 95) on xpath=//form[@id='checkboxes']/input[1]
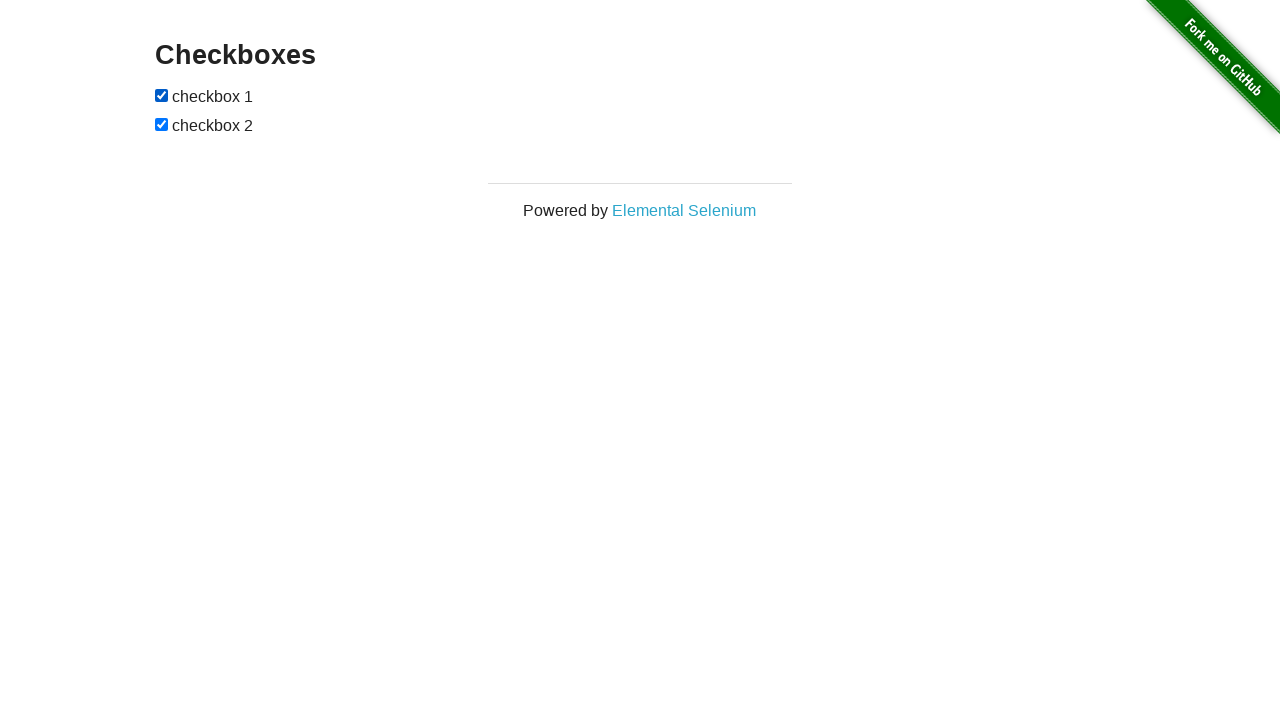

Verified first checkbox is now checked after click
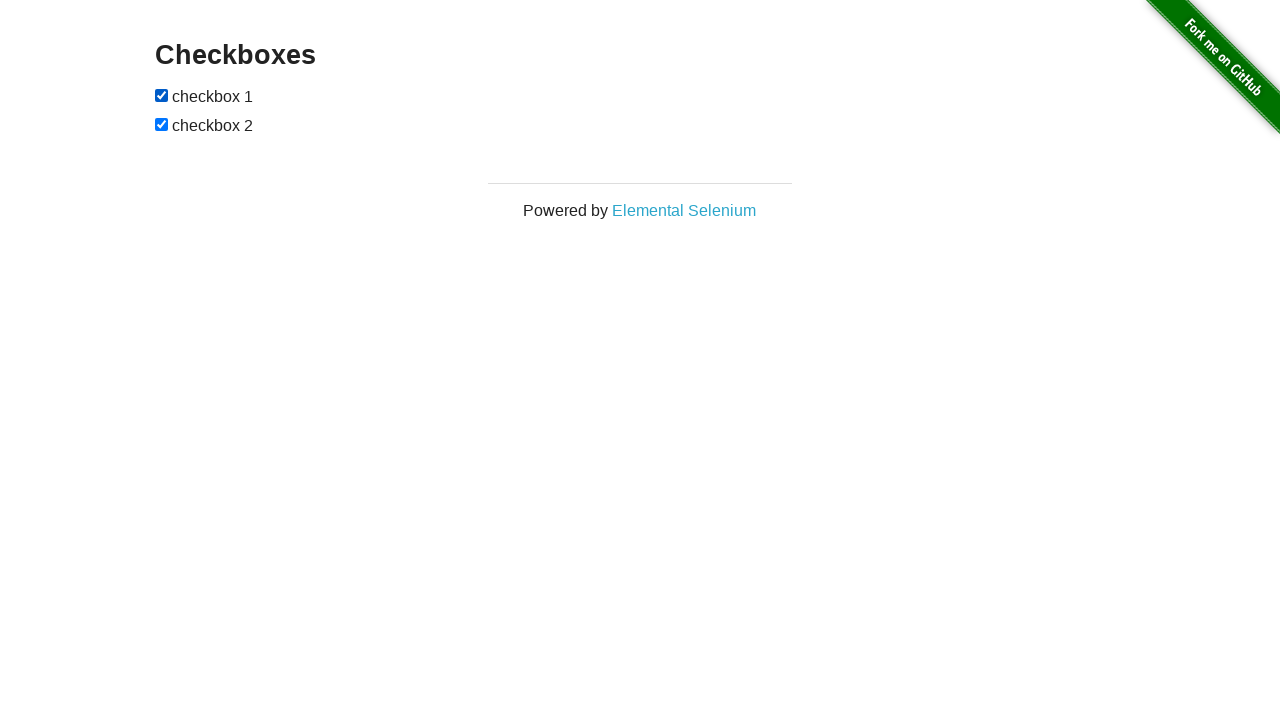

Located second checkbox element
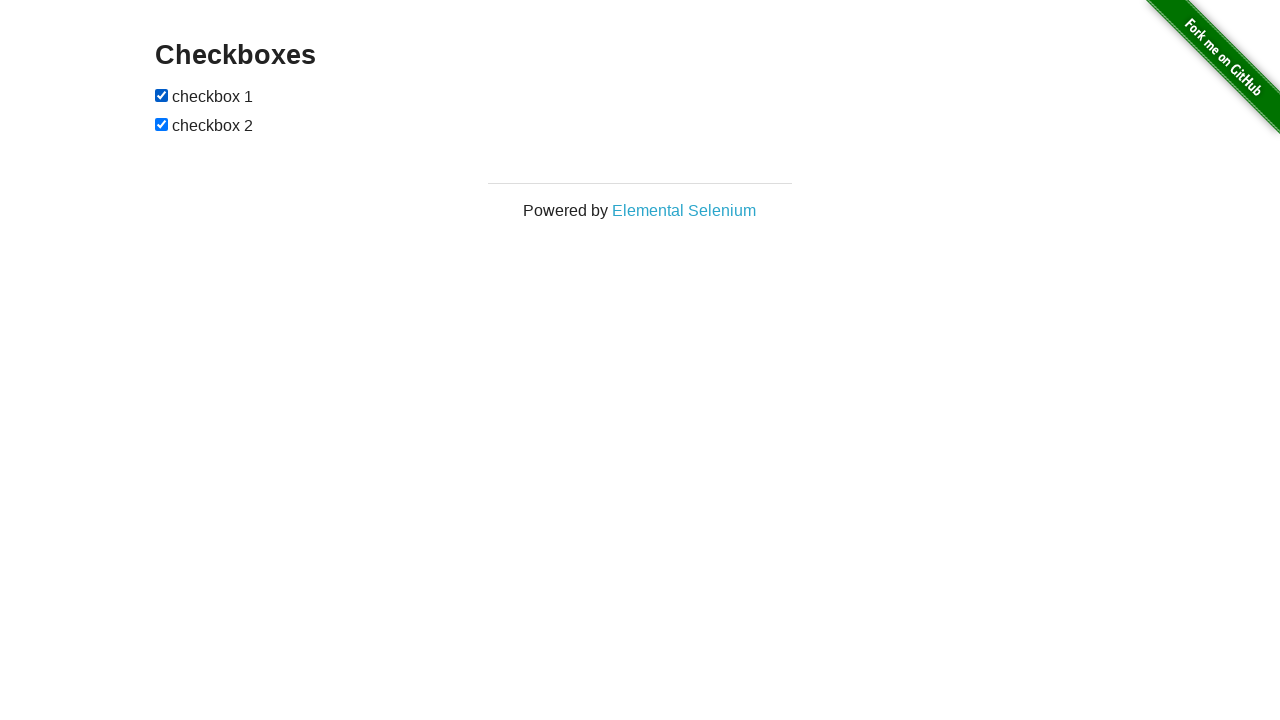

Verified second checkbox is checked initially
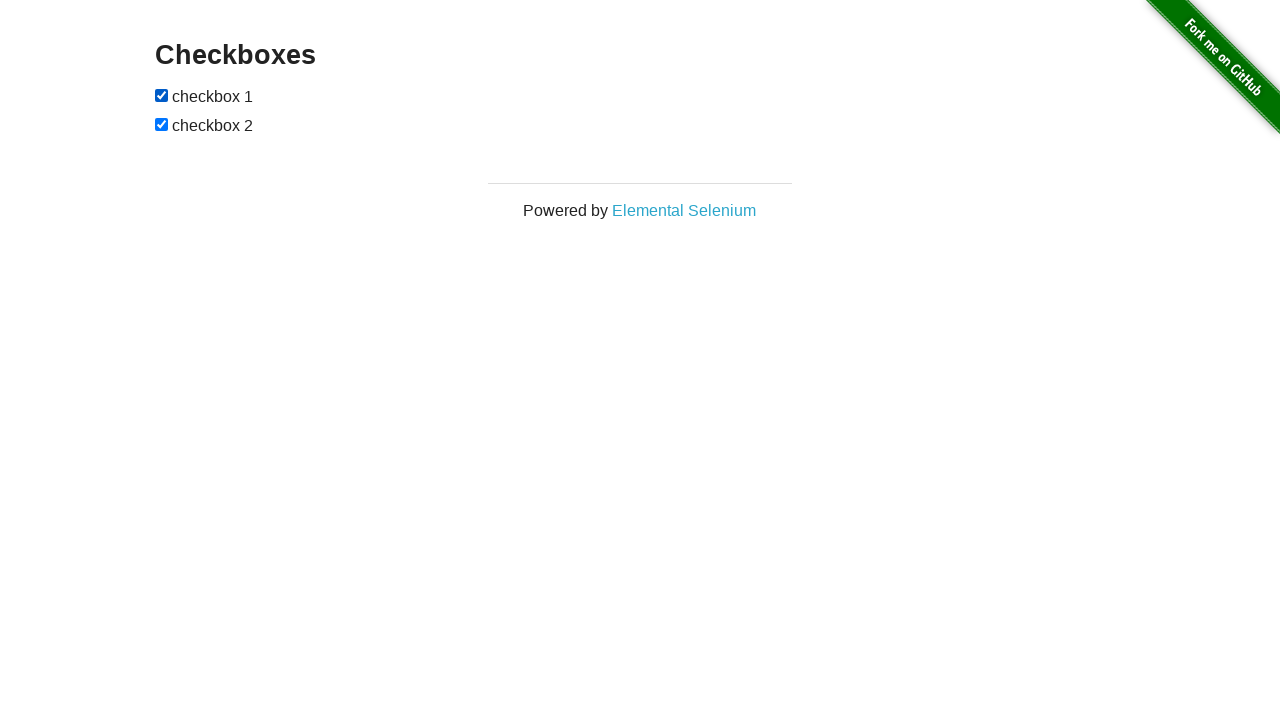

Clicked second checkbox to toggle it at (162, 124) on xpath=//form[@id='checkboxes']/input[2]
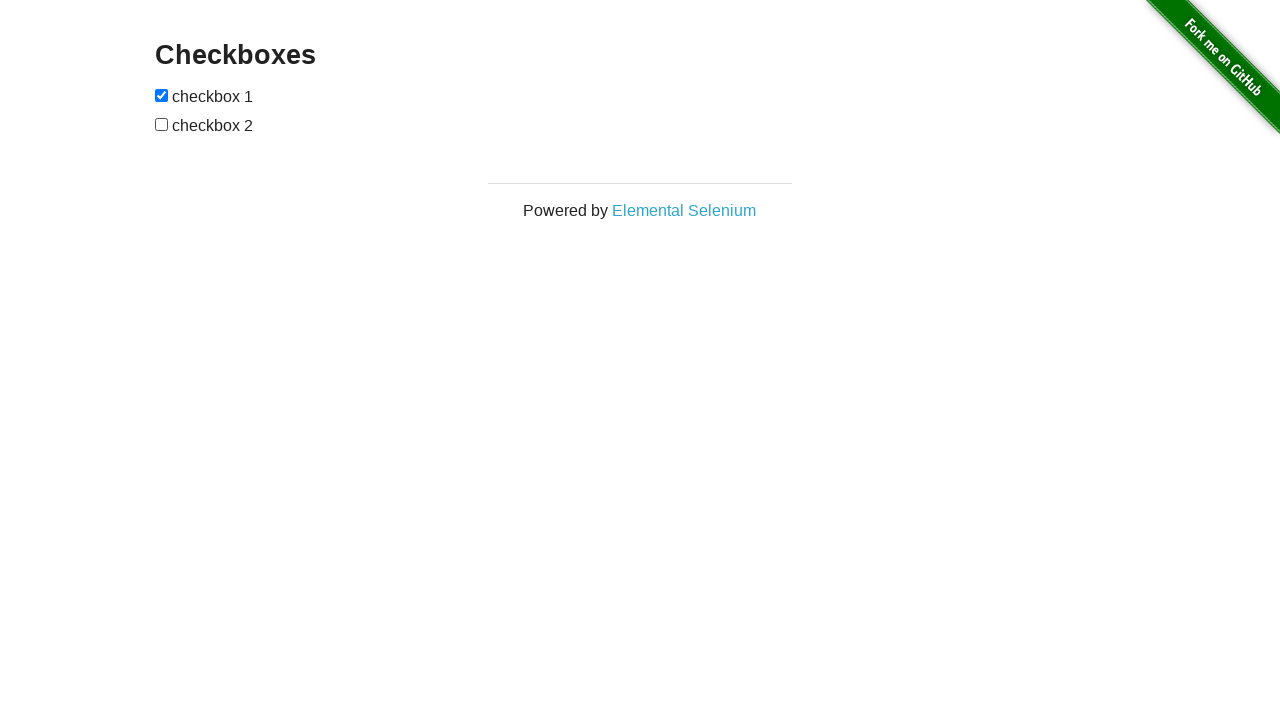

Verified second checkbox is now unchecked after click
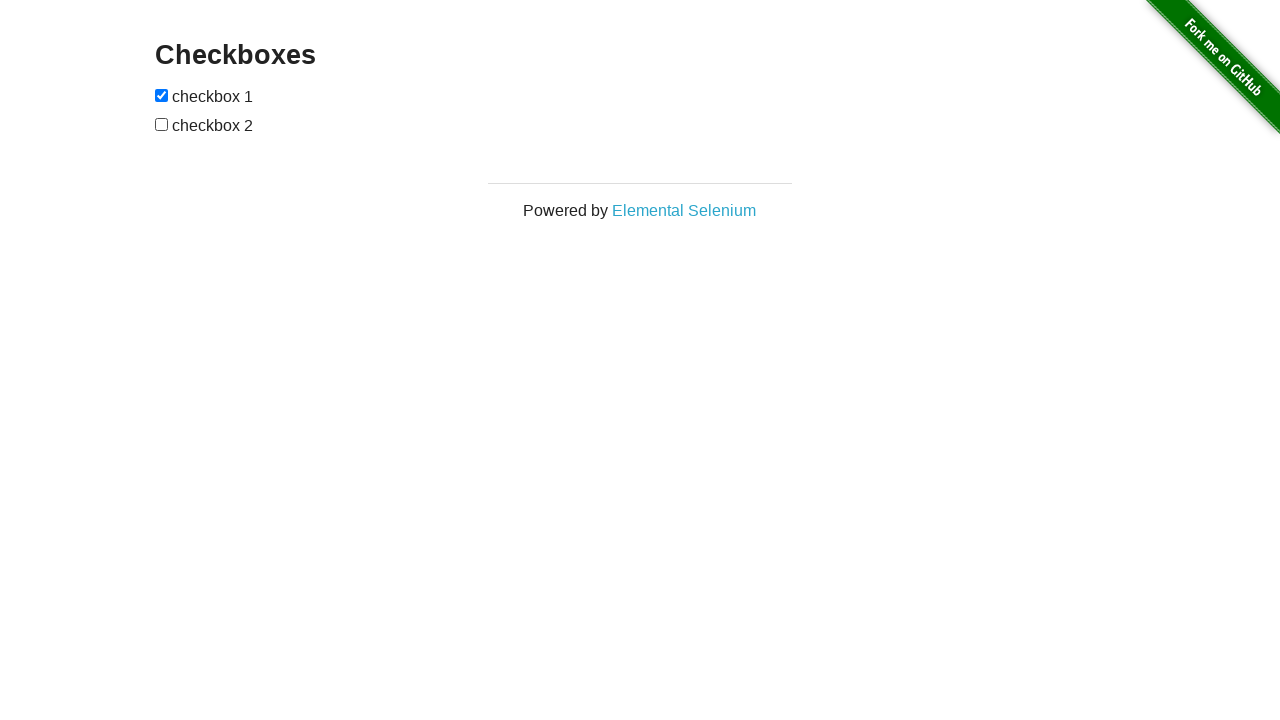

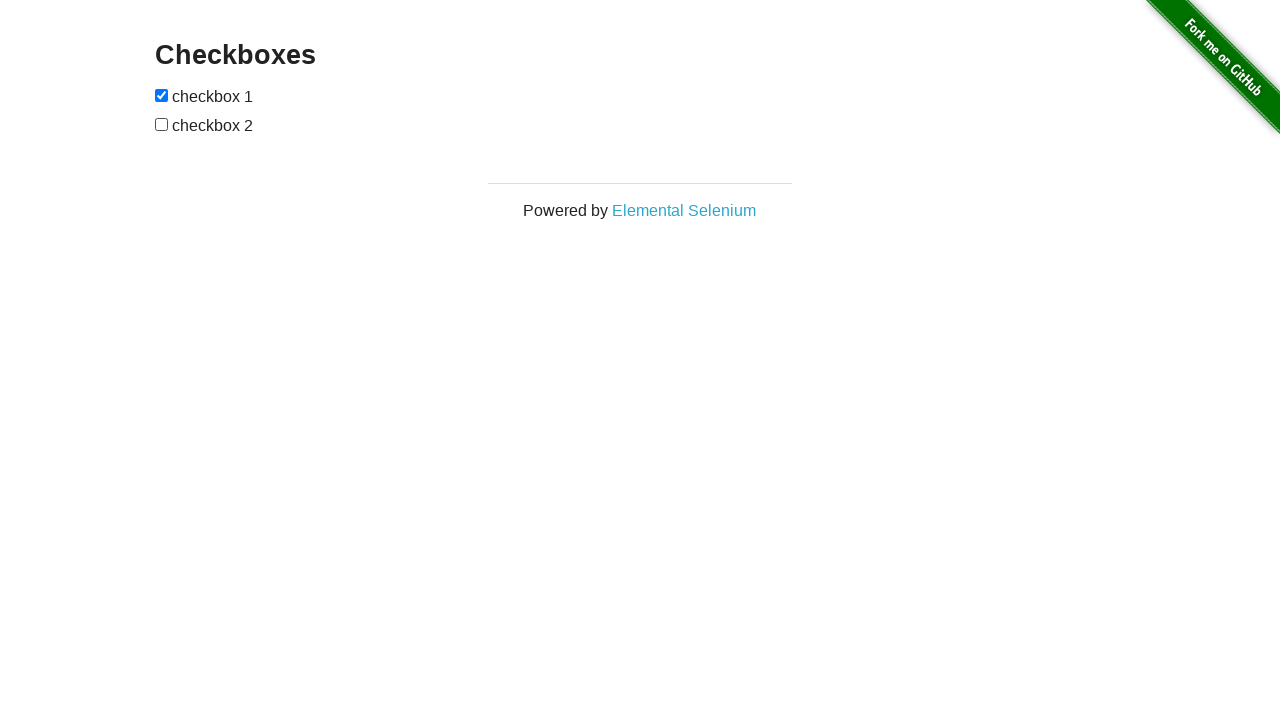